Tests different types of button interactions on the DemoQA buttons page including regular click, right-click (context click), and double-click, then verifies the dynamic click message is displayed correctly.

Starting URL: https://demoqa.com/buttons

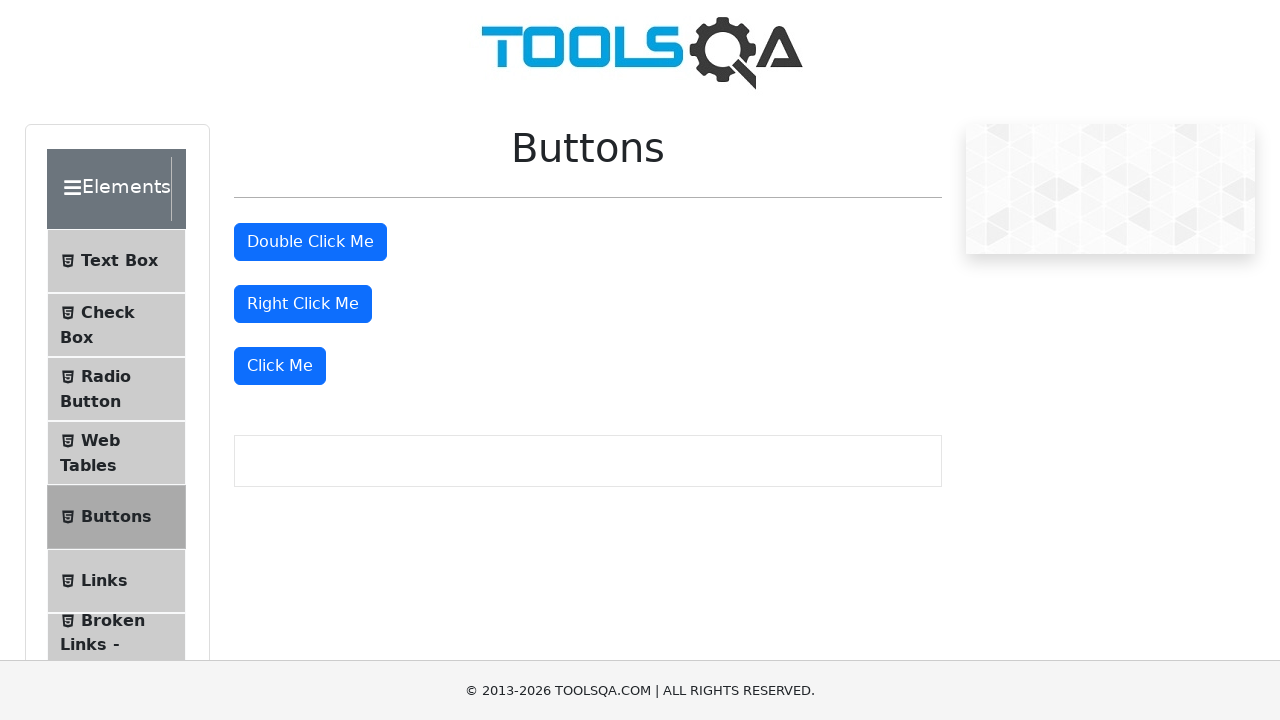

Clicked the 'Click Me' button with regular click at (280, 366) on xpath=//button[text()='Click Me']
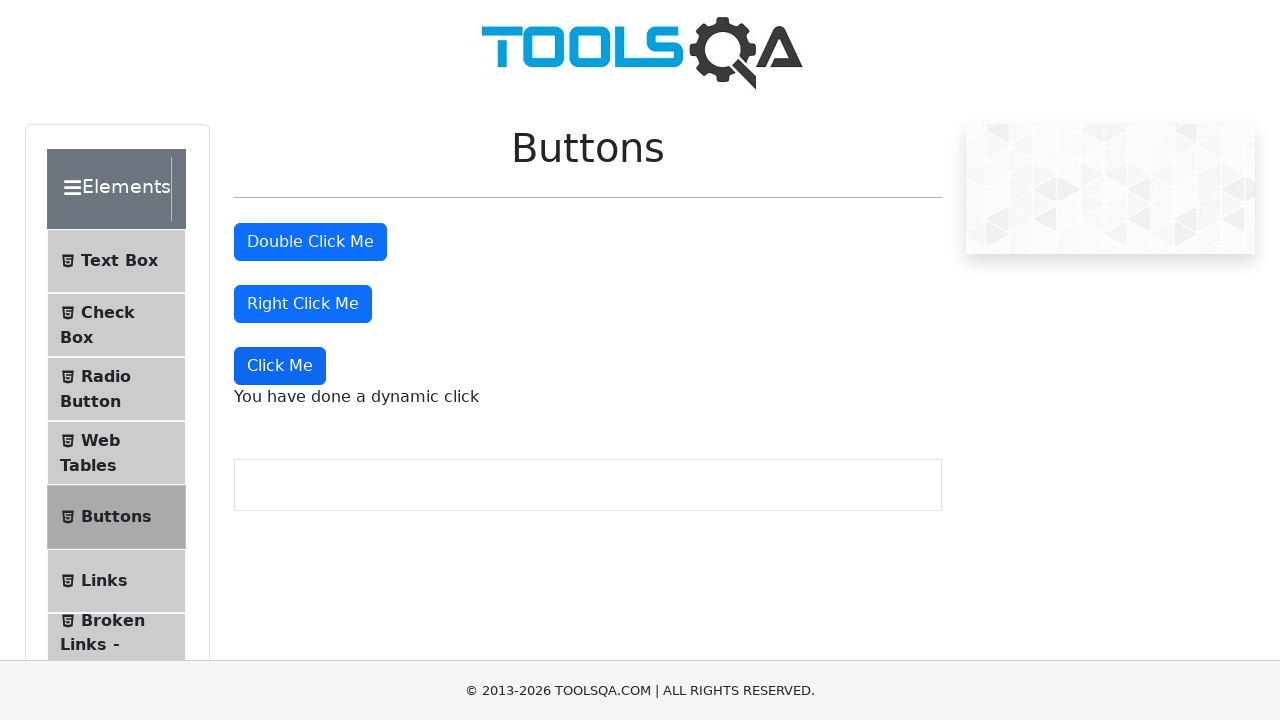

Right-clicked the 'Right Click Me' button at (303, 304) on //button[text()='Right Click Me']
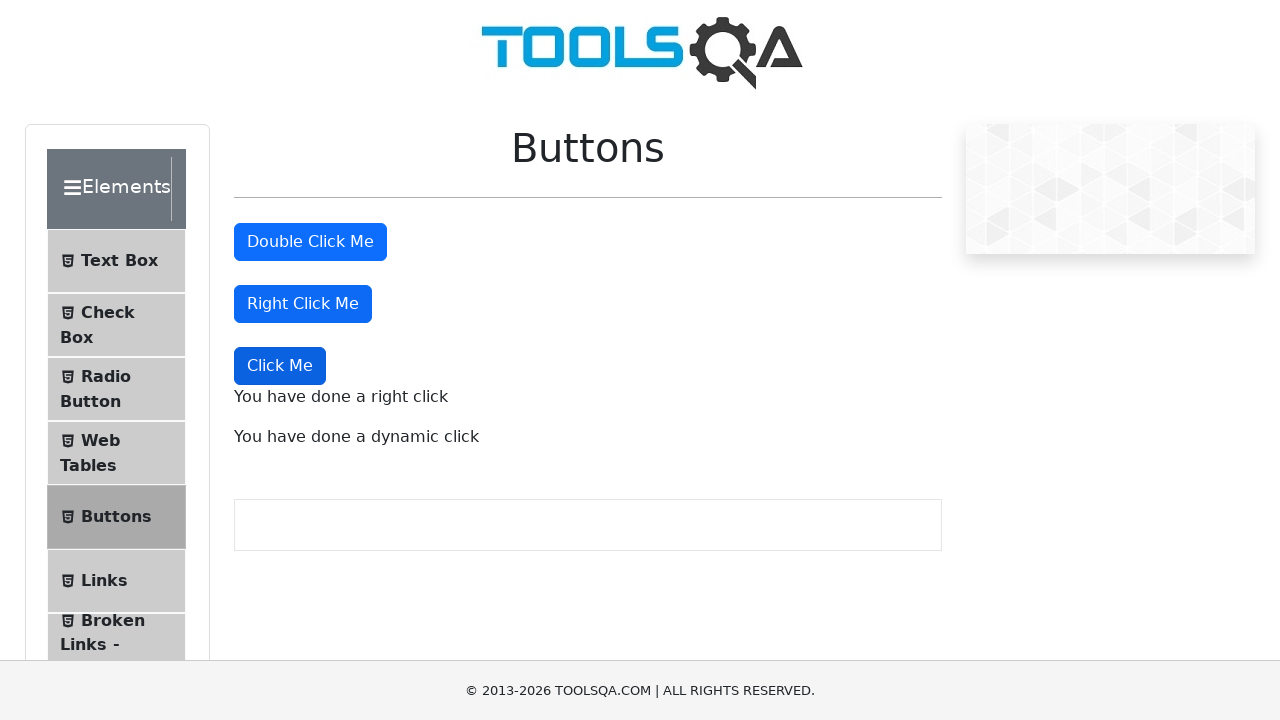

Double-clicked the 'Double Click Me' button at (310, 242) on xpath=//button[text()='Double Click Me']
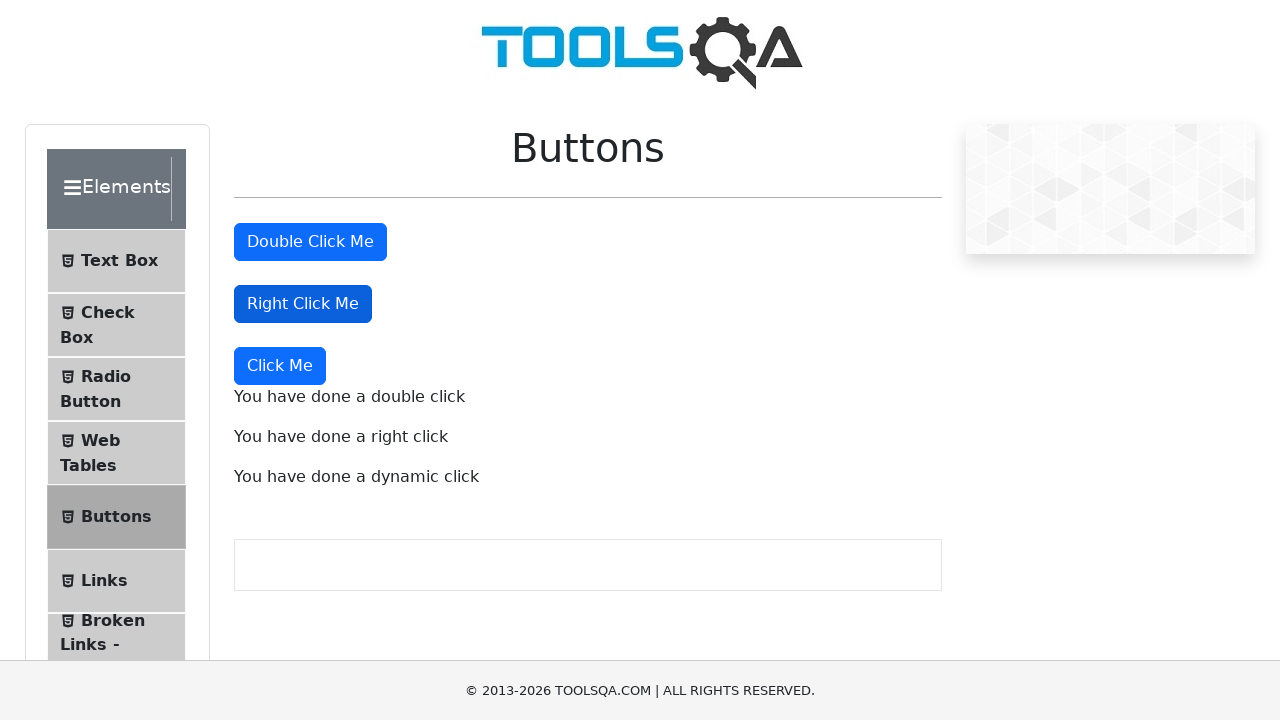

Clicked the 'Click Me' button again with regular click at (280, 366) on xpath=//button[text()='Click Me']
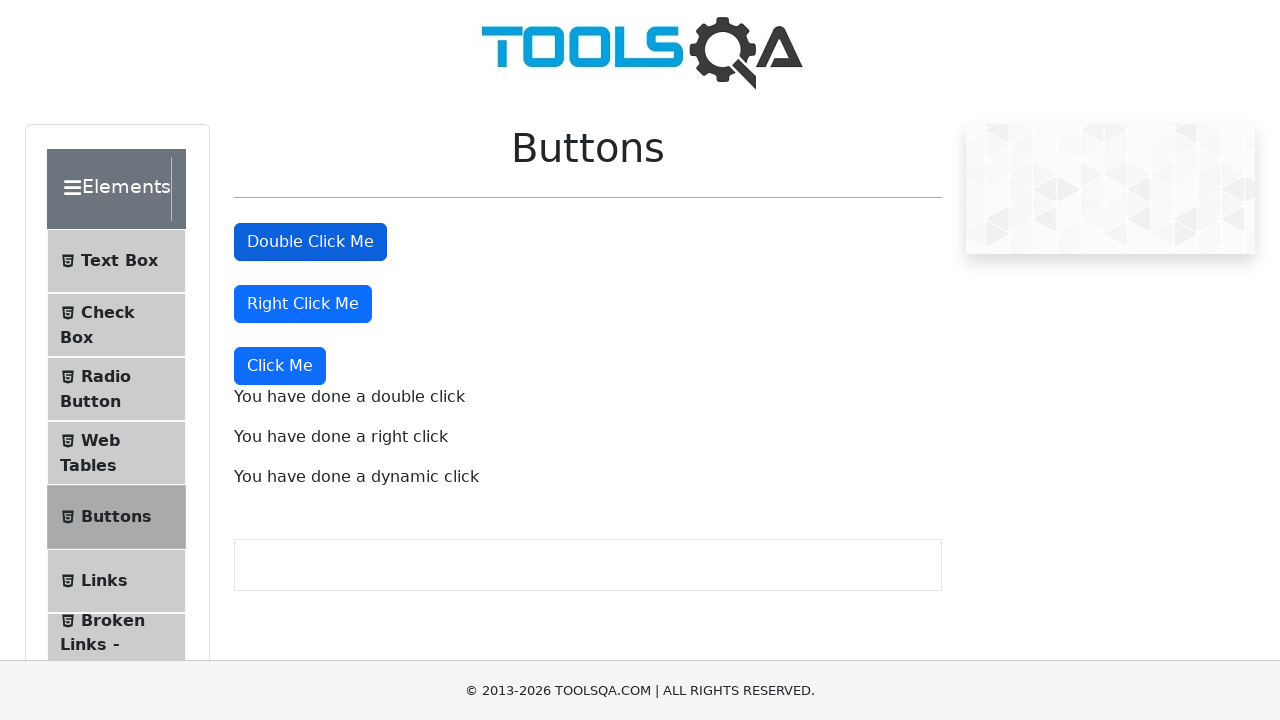

Dynamic click message element appeared
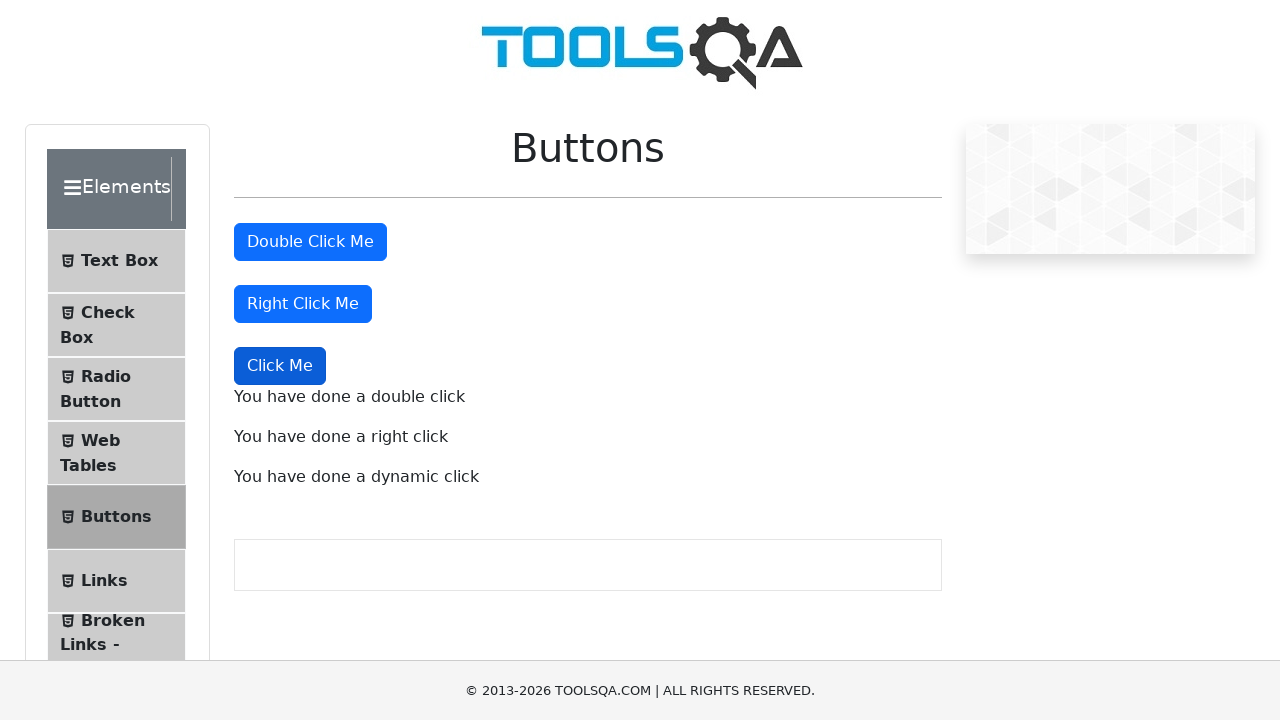

Located the dynamic click message element
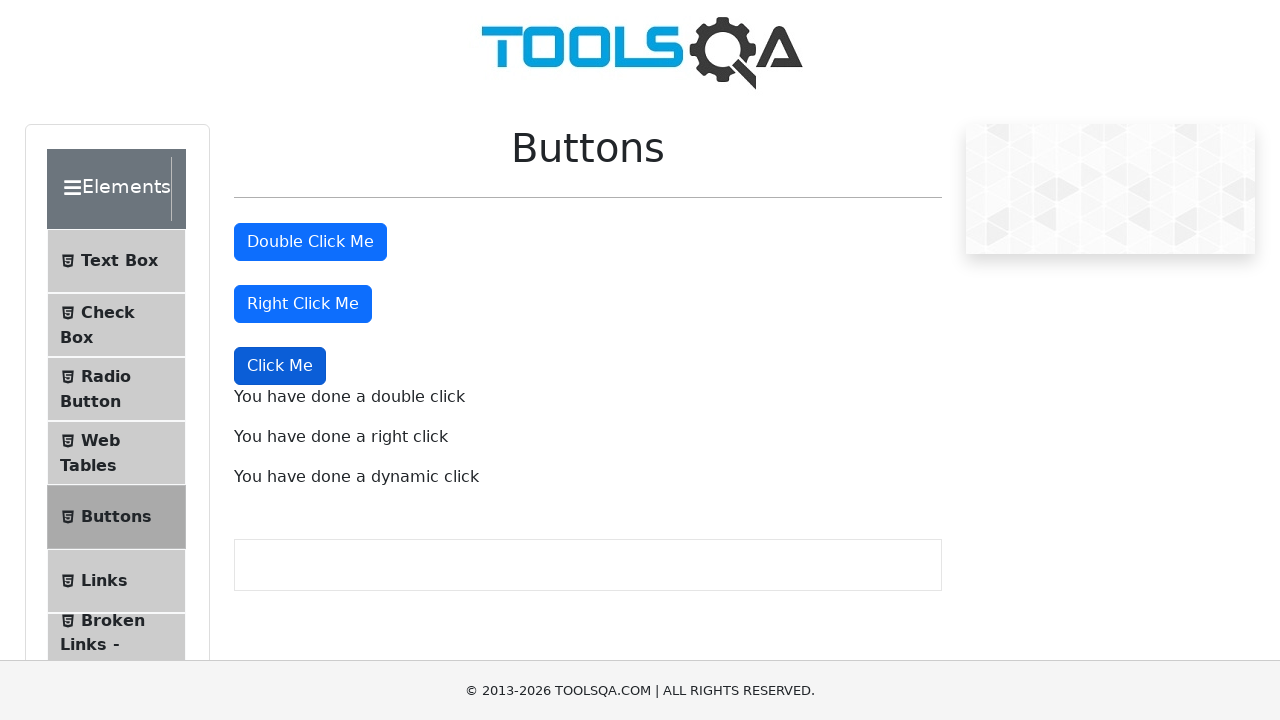

Verified that dynamic click message displays 'You have done a dynamic click'
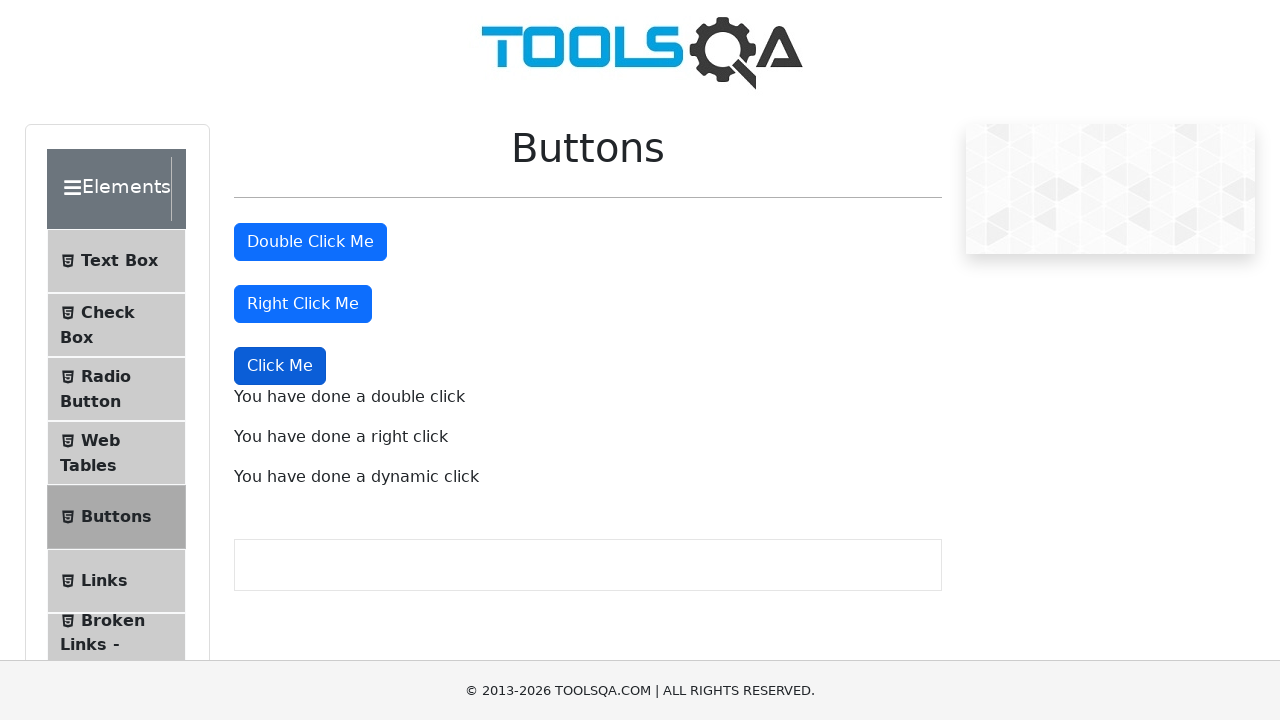

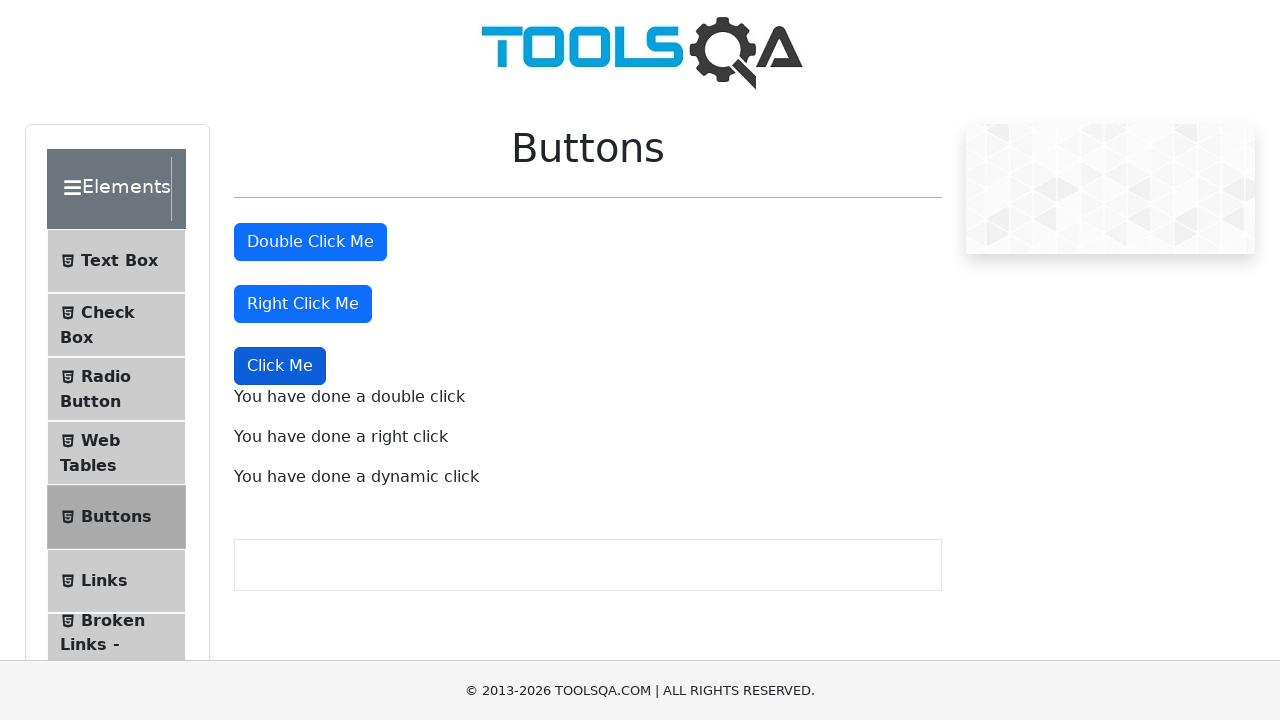